Tests marking individual todo items as complete using their toggle checkboxes

Starting URL: https://demo.playwright.dev/todomvc

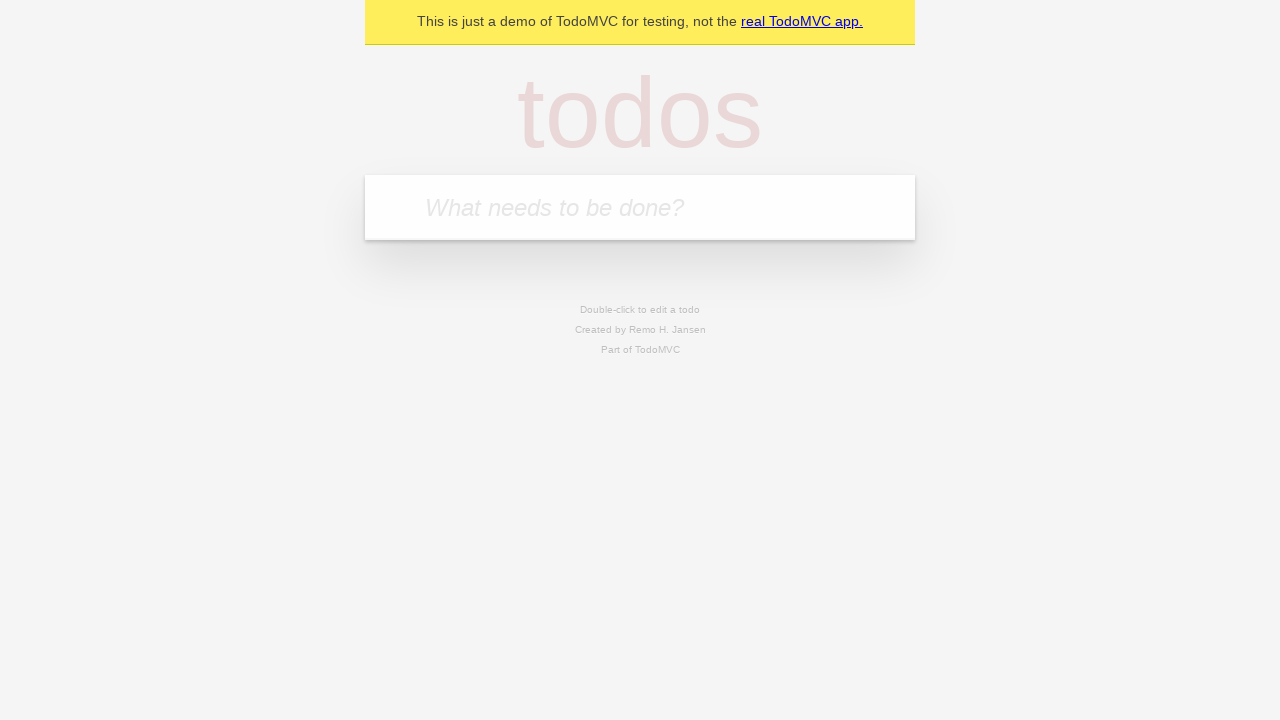

Filled new todo input with 'buy some cheese' on .new-todo
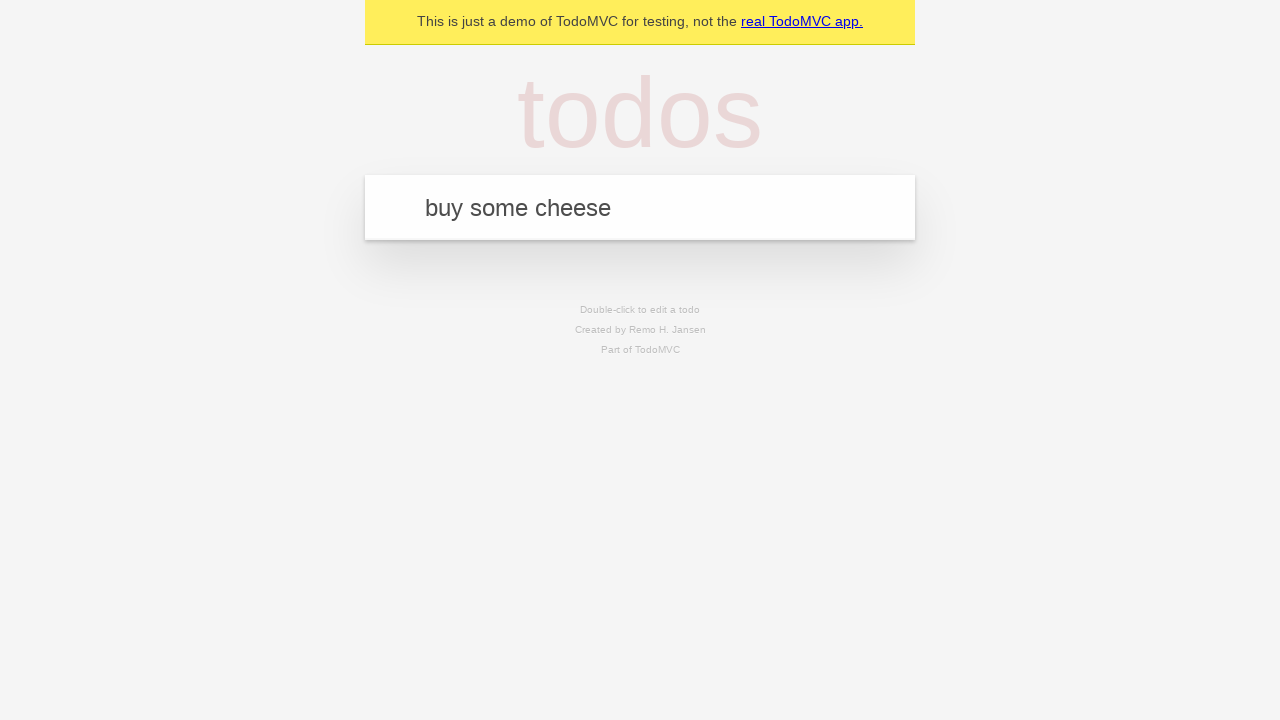

Pressed Enter to create first todo item on .new-todo
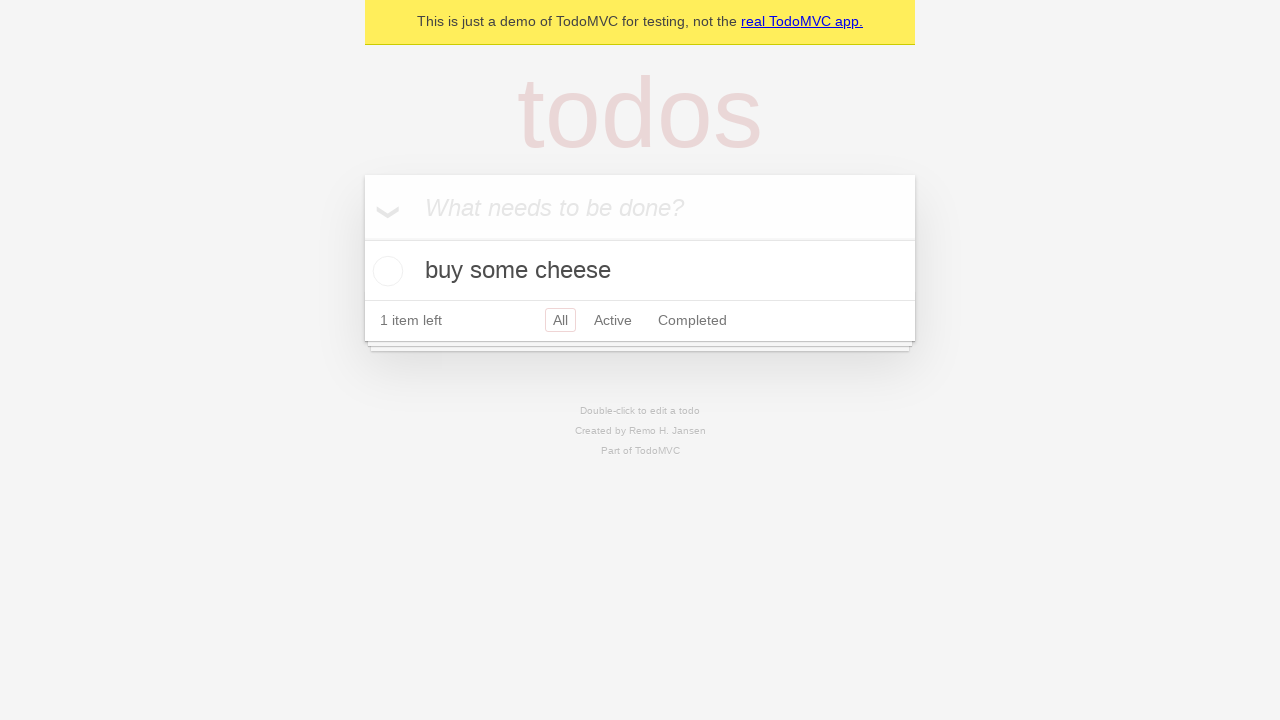

Filled new todo input with 'feed the cat' on .new-todo
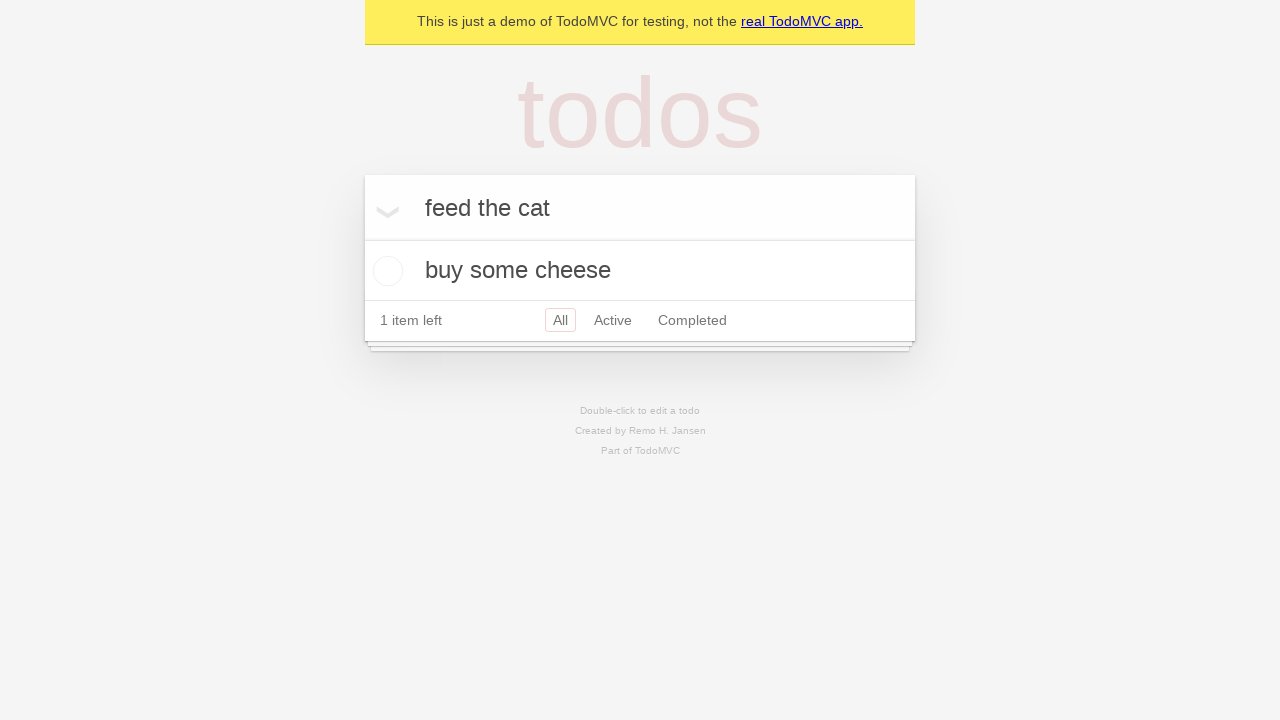

Pressed Enter to create second todo item on .new-todo
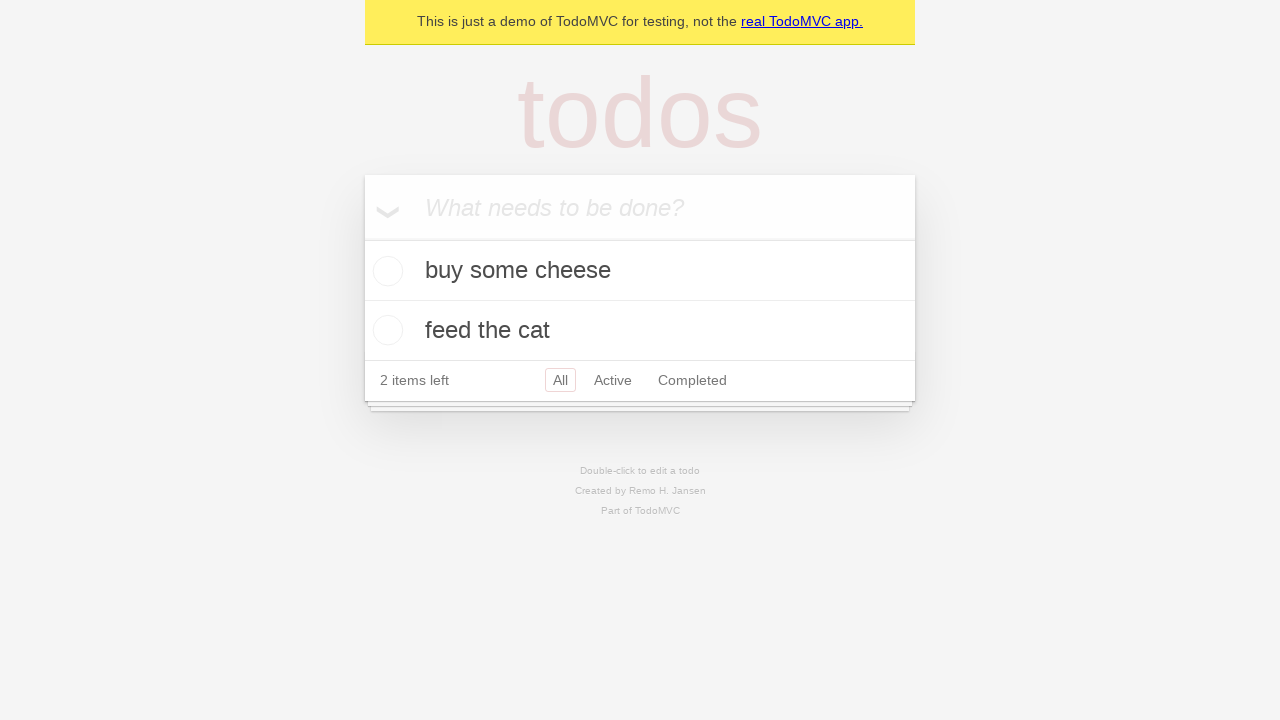

Marked first todo item 'buy some cheese' as complete at (385, 271) on .todo-list li >> nth=0 >> .toggle
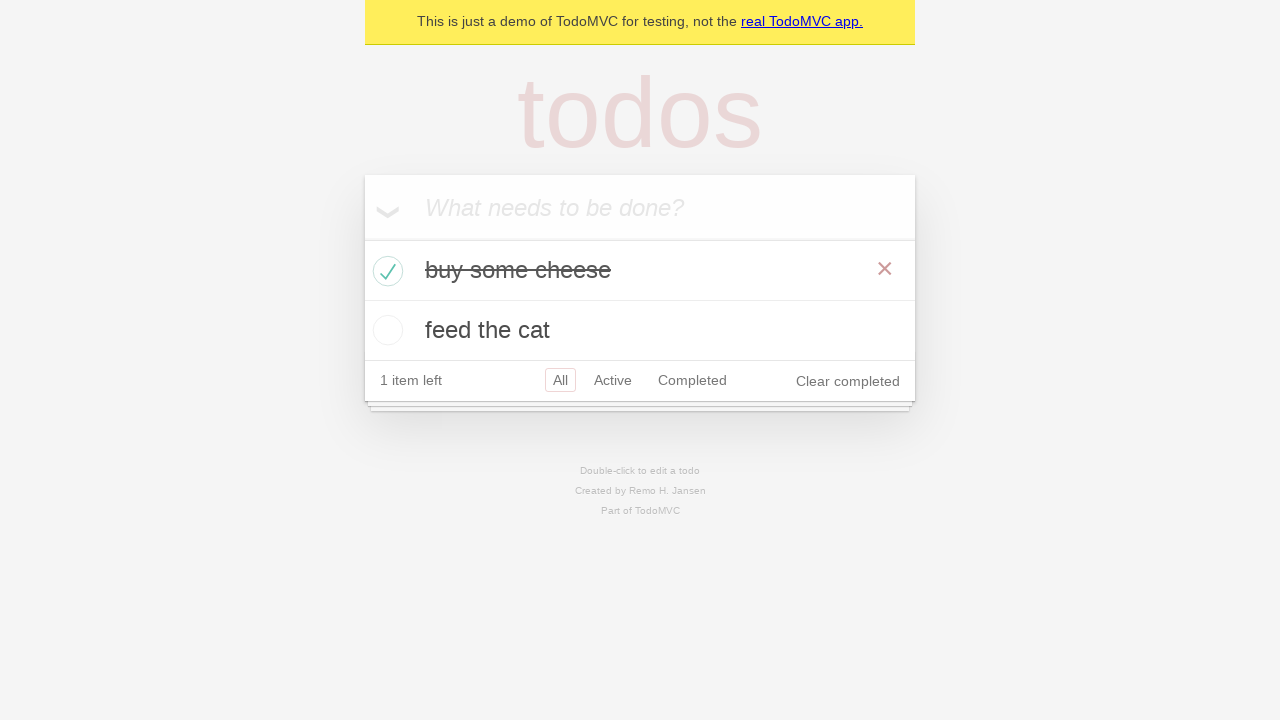

Marked second todo item 'feed the cat' as complete at (385, 330) on .todo-list li >> nth=1 >> .toggle
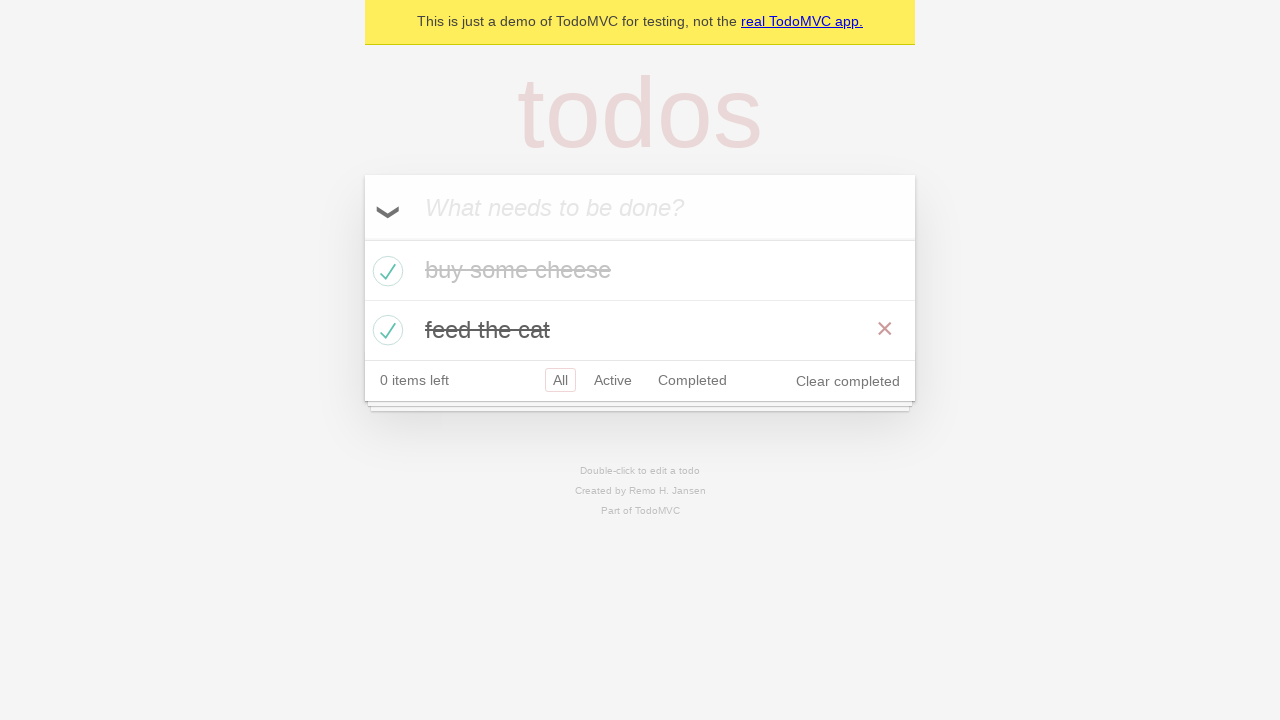

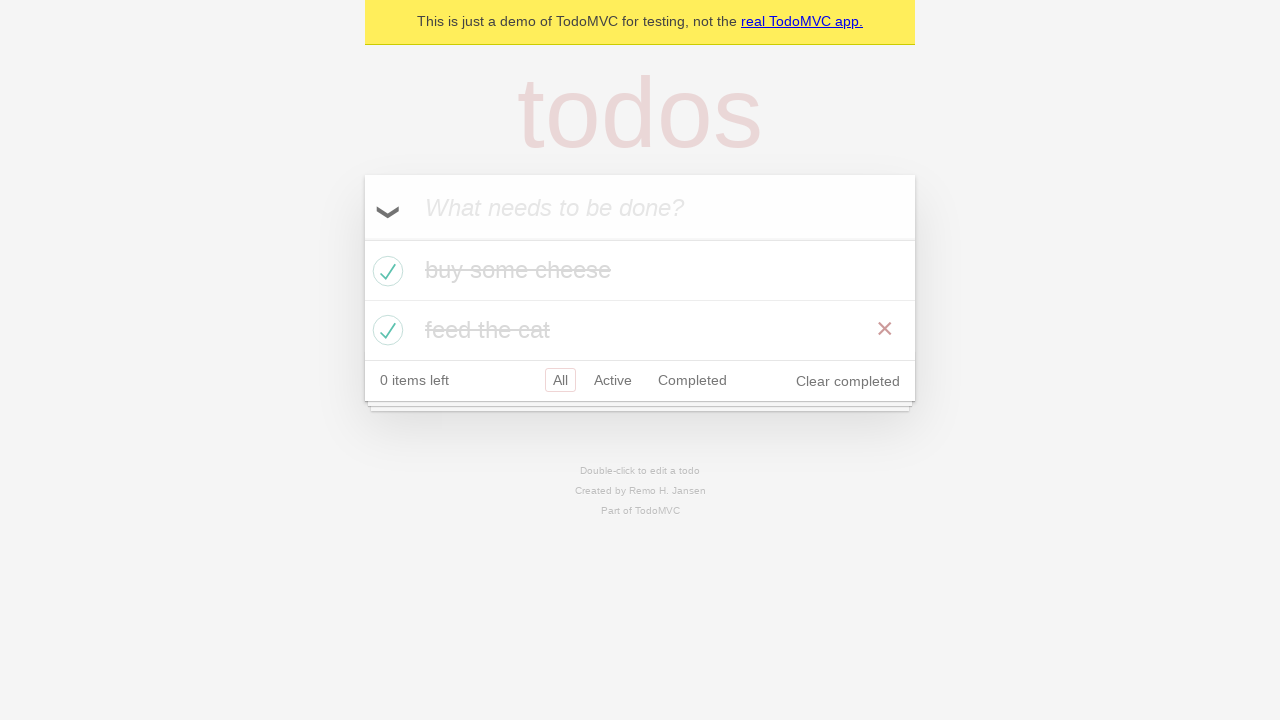